Solves a math problem by reading a value from the page, calculating a mathematical function, and submitting the answer along with checkbox selections

Starting URL: http://suninjuly.github.io/math.html

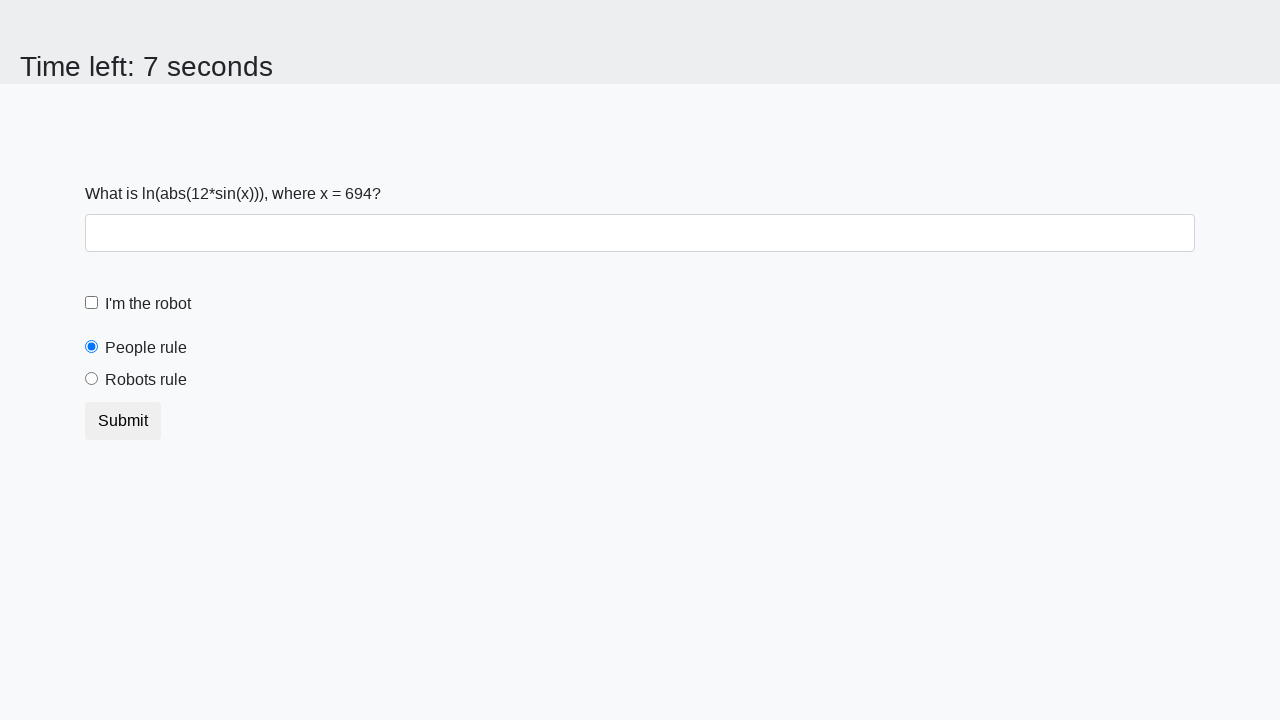

Located the input value element
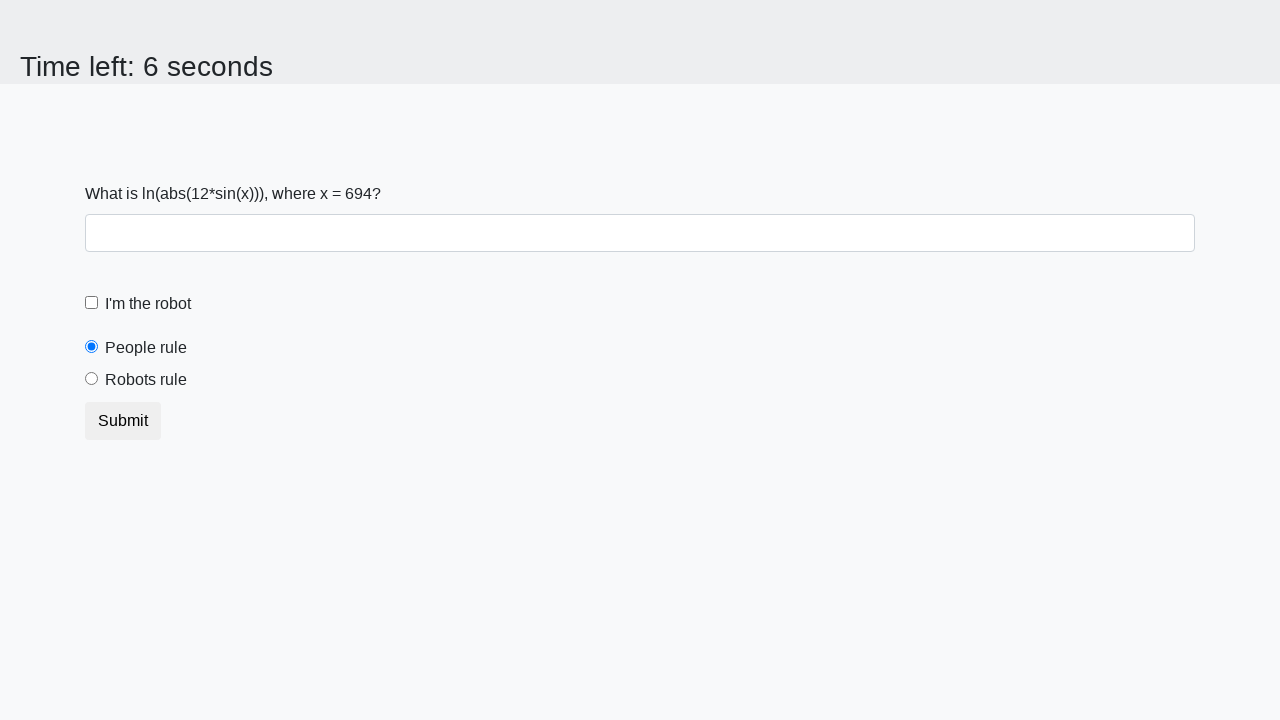

Extracted x value from page: 694
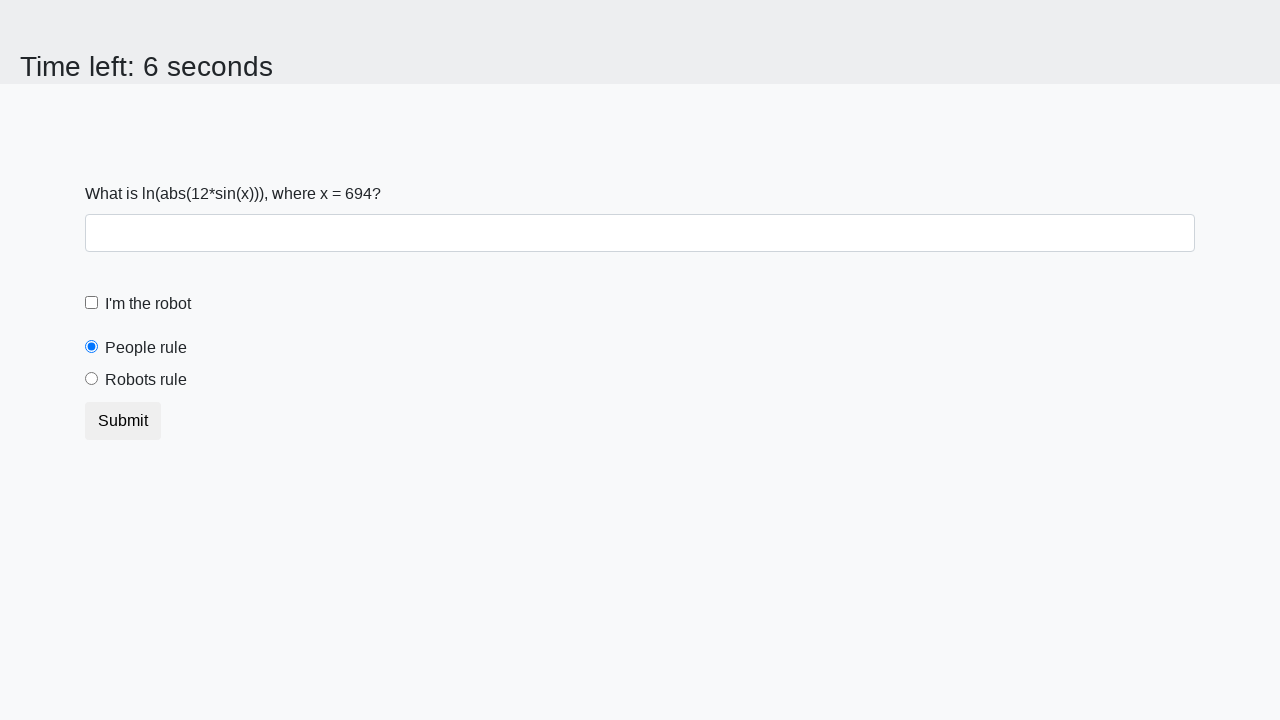

Calculated result y = log(abs(12 * sin(694))) = 1.2395755269038378
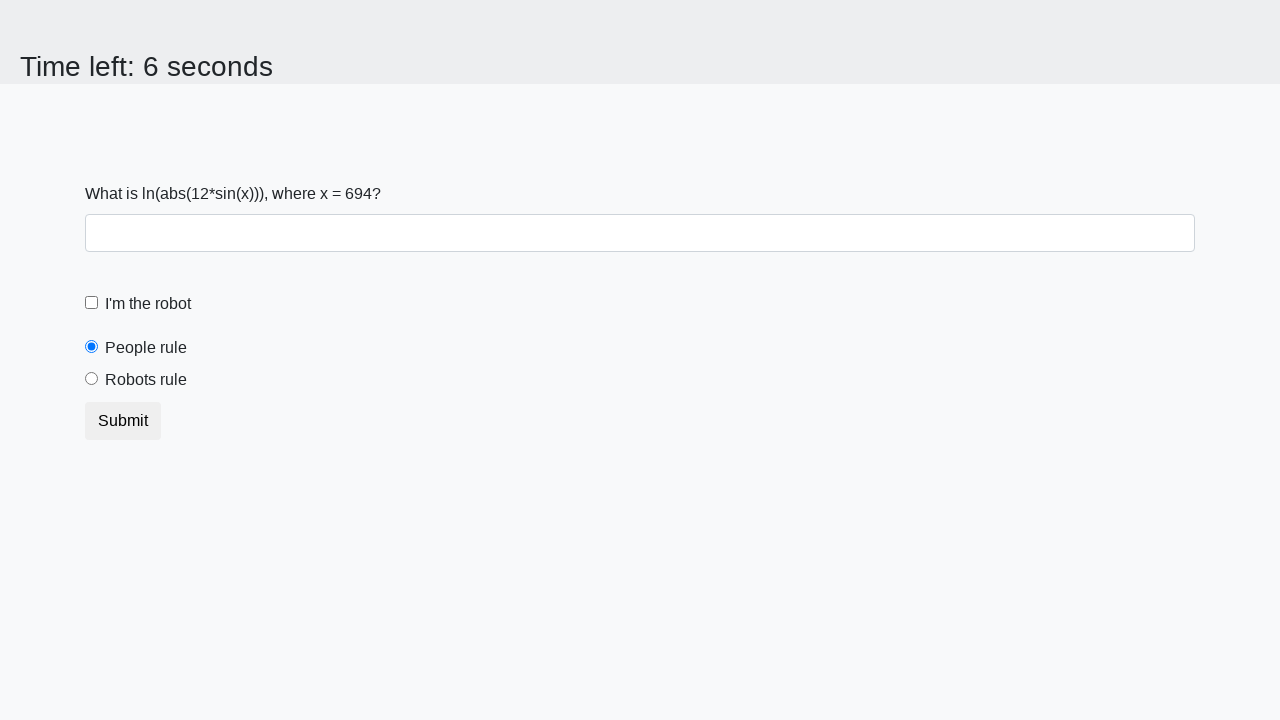

Filled answer field with calculated value: 1.2395755269038378 on #answer
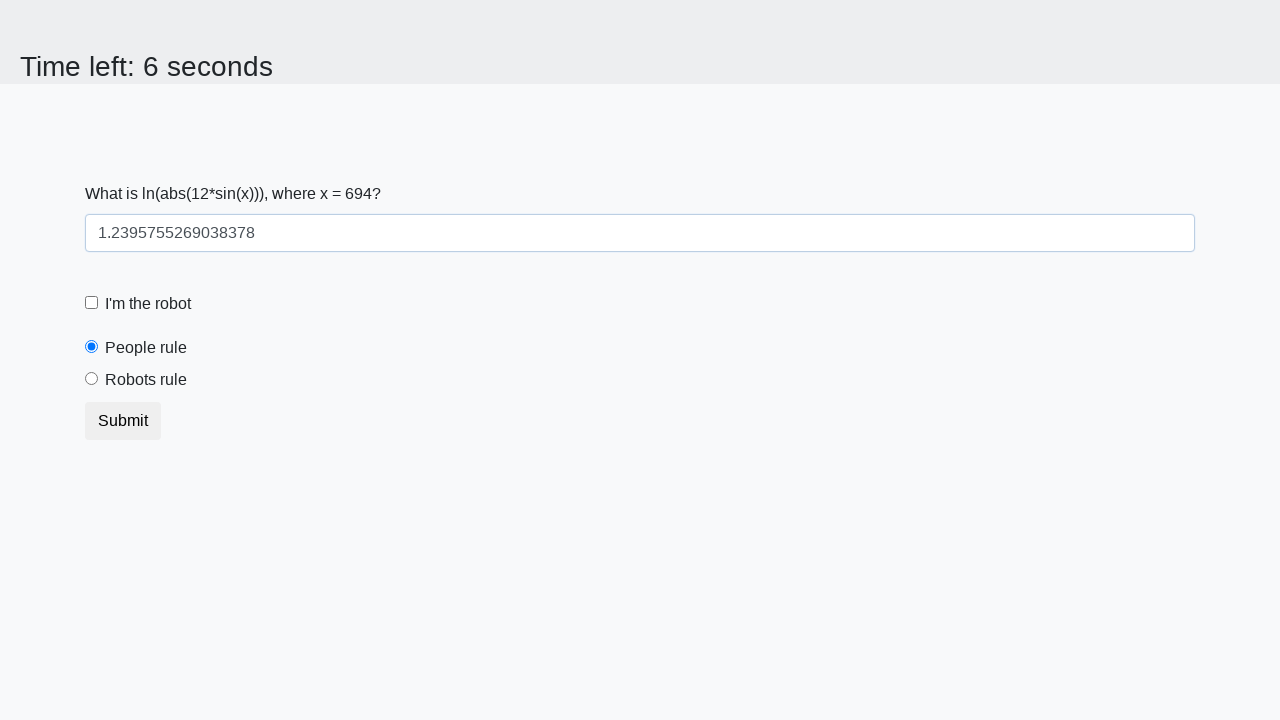

Clicked the robot checkbox at (148, 304) on [for='robotCheckbox']
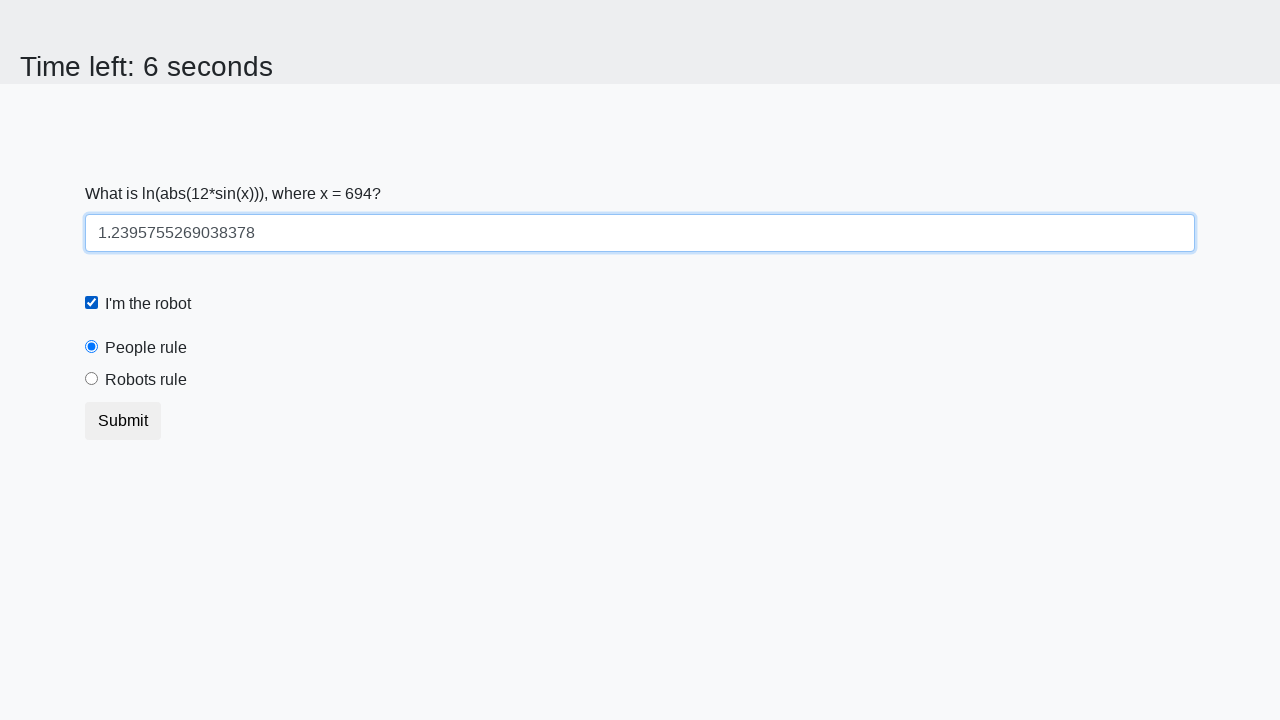

Clicked the robots rule radio button at (146, 380) on [for='robotsRule']
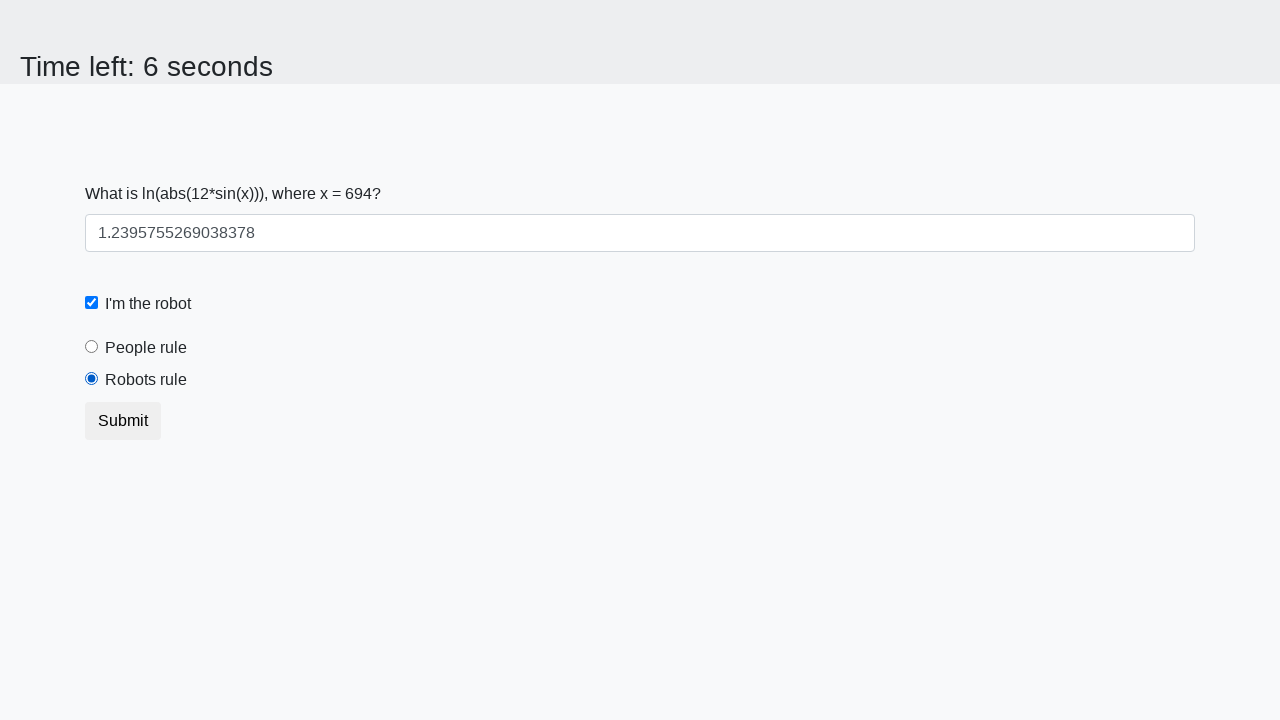

Submitted the form at (123, 421) on button.btn
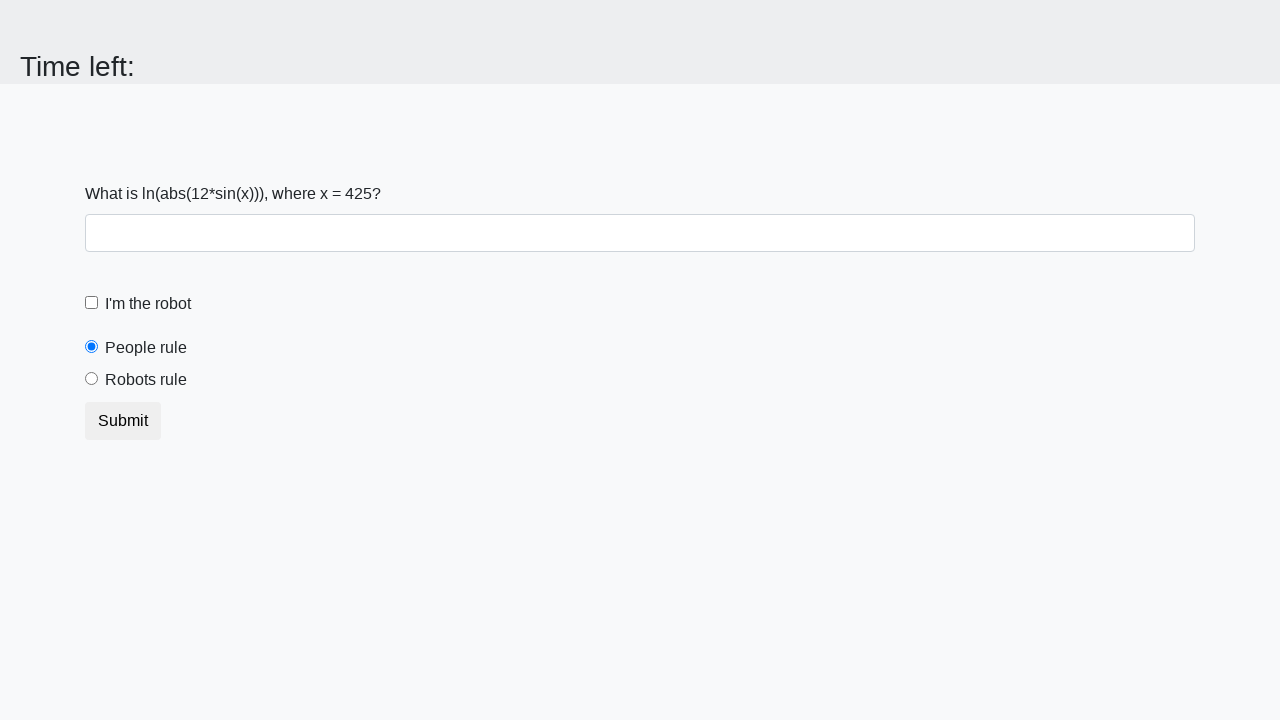

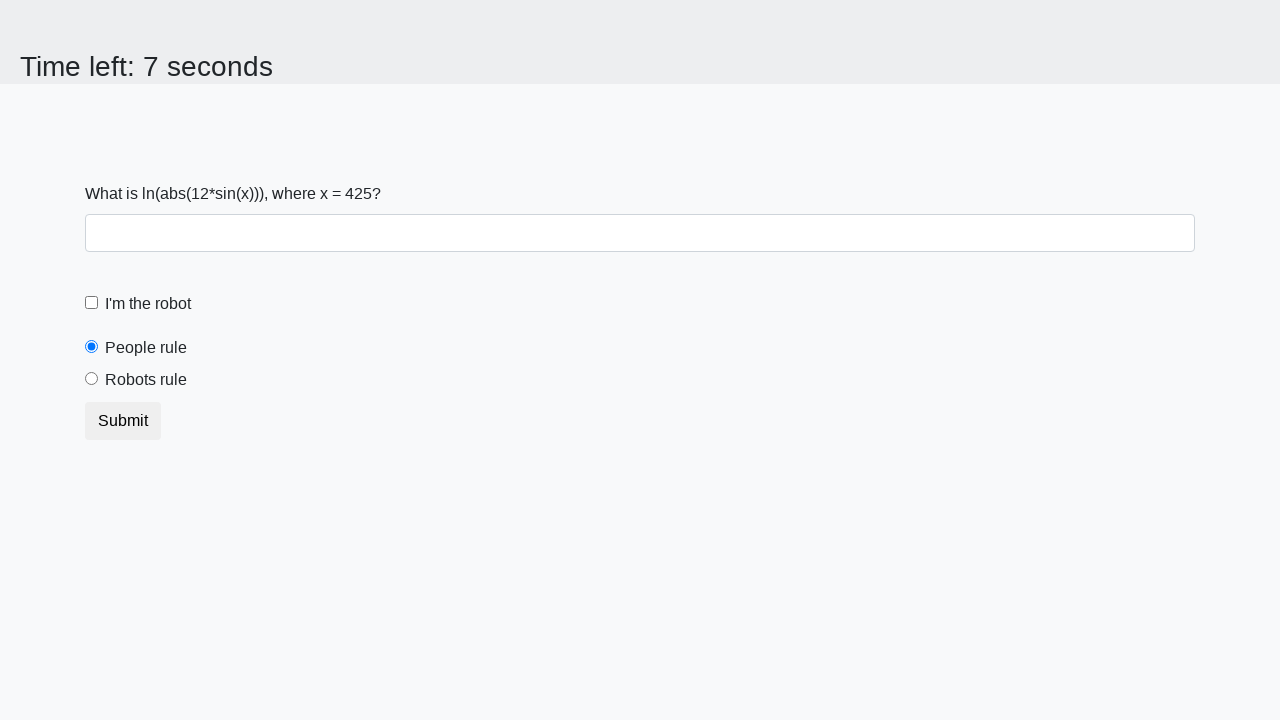